Tests clicking on the Java tag in the navigation sidebar

Starting URL: https://dev.to

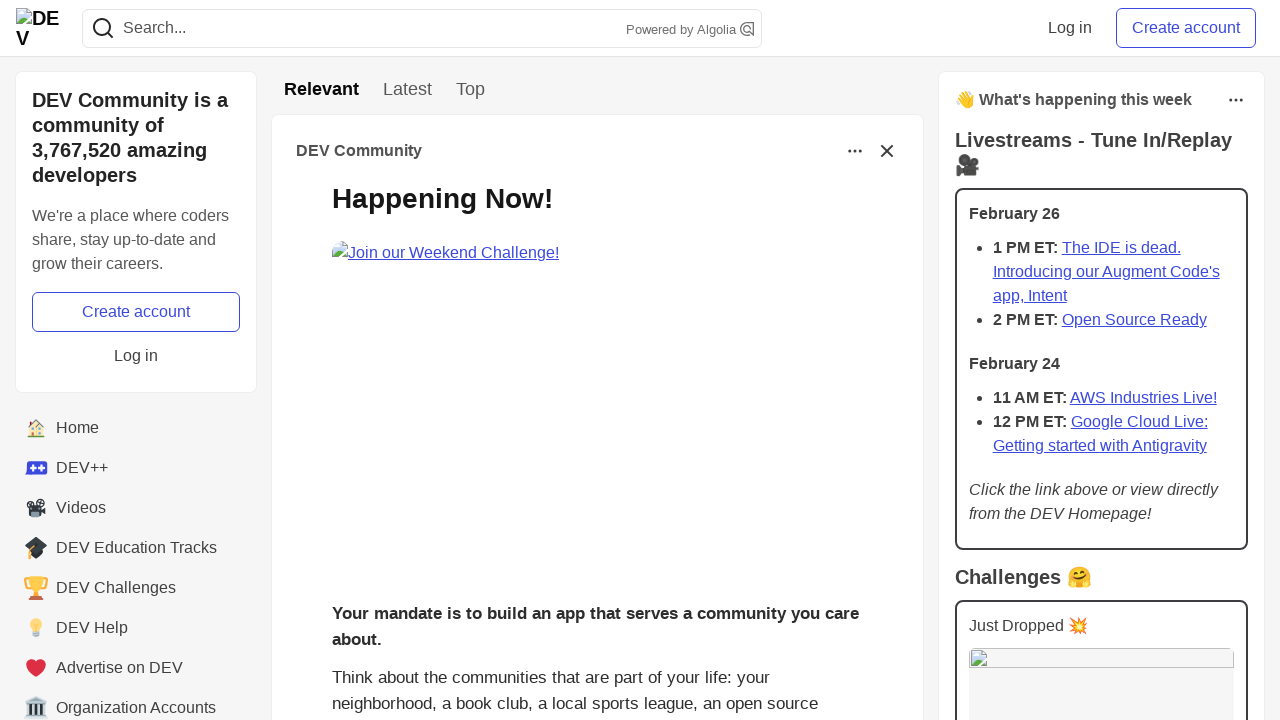

Clicked on Java tag in the navigation sidebar at (136, 388) on div#default-sidebar-element-java > a
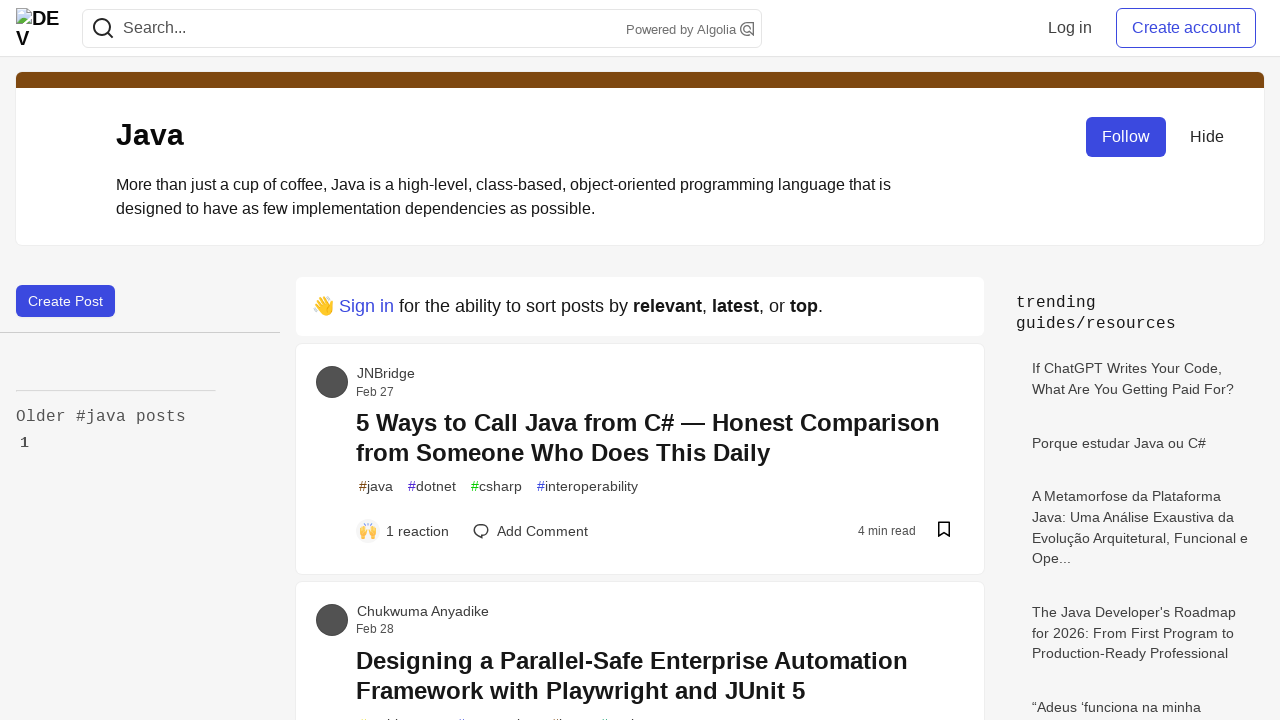

Navigation to Java tag page completed
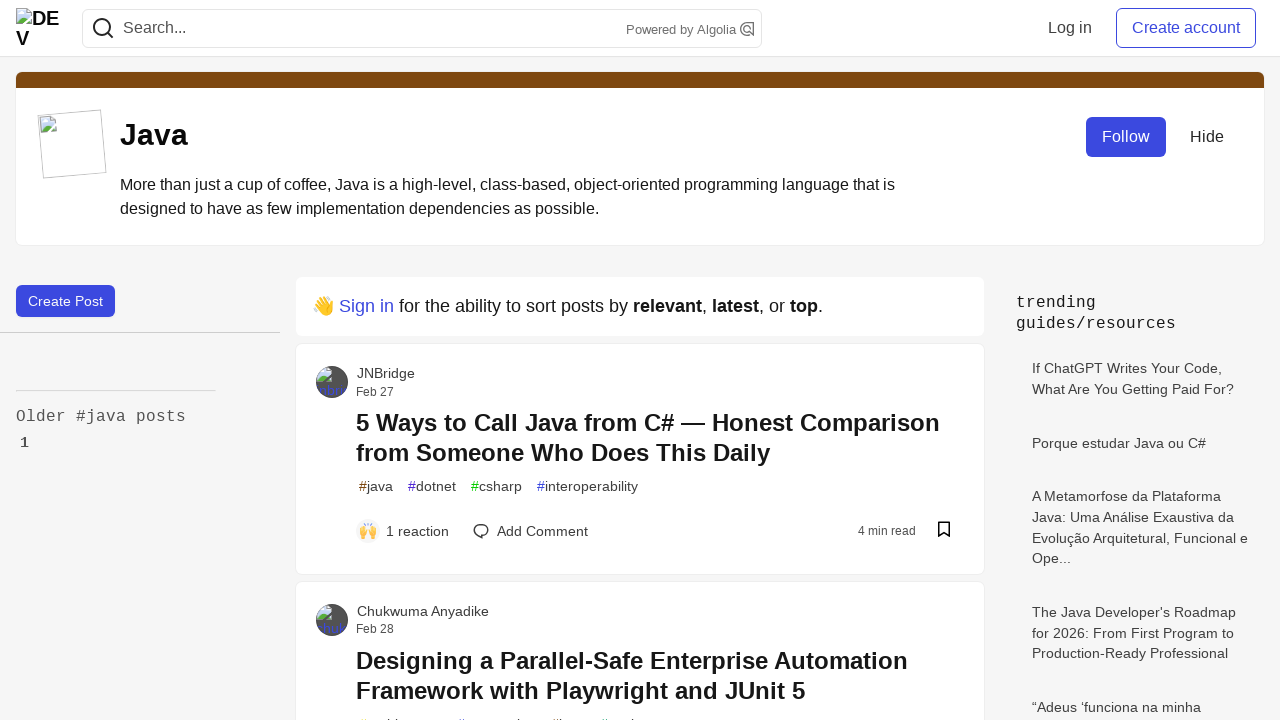

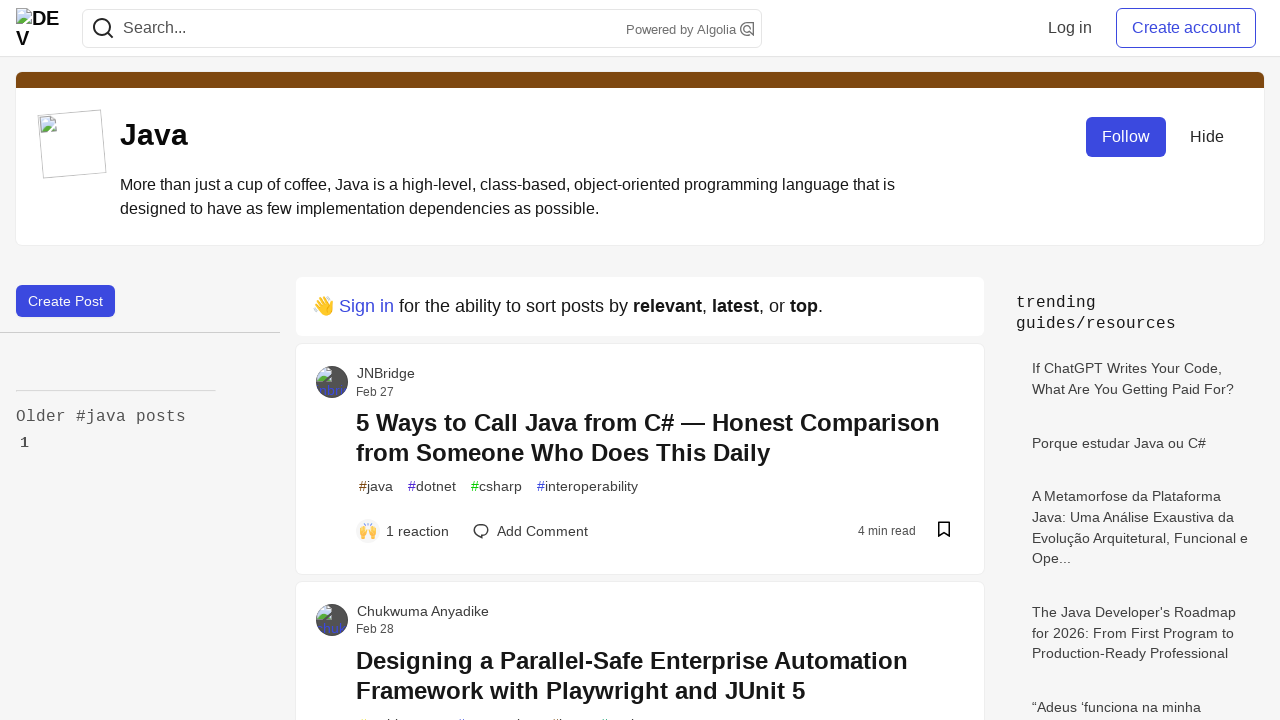